Navigates to the Katalon demo CURA Healthcare site and clicks on the Make Appointment link using tag name selection

Starting URL: https://katalon-demo-cura.herokuapp.com/

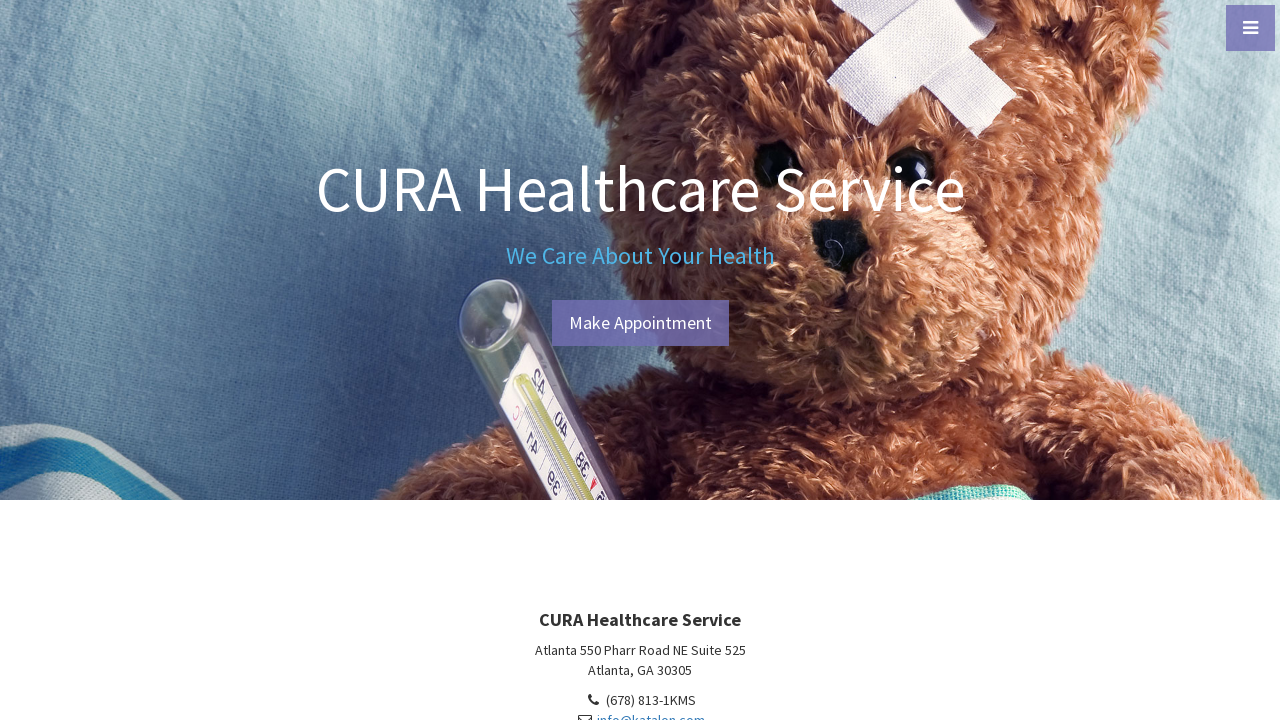

Navigated to Katalon demo CURA Healthcare site
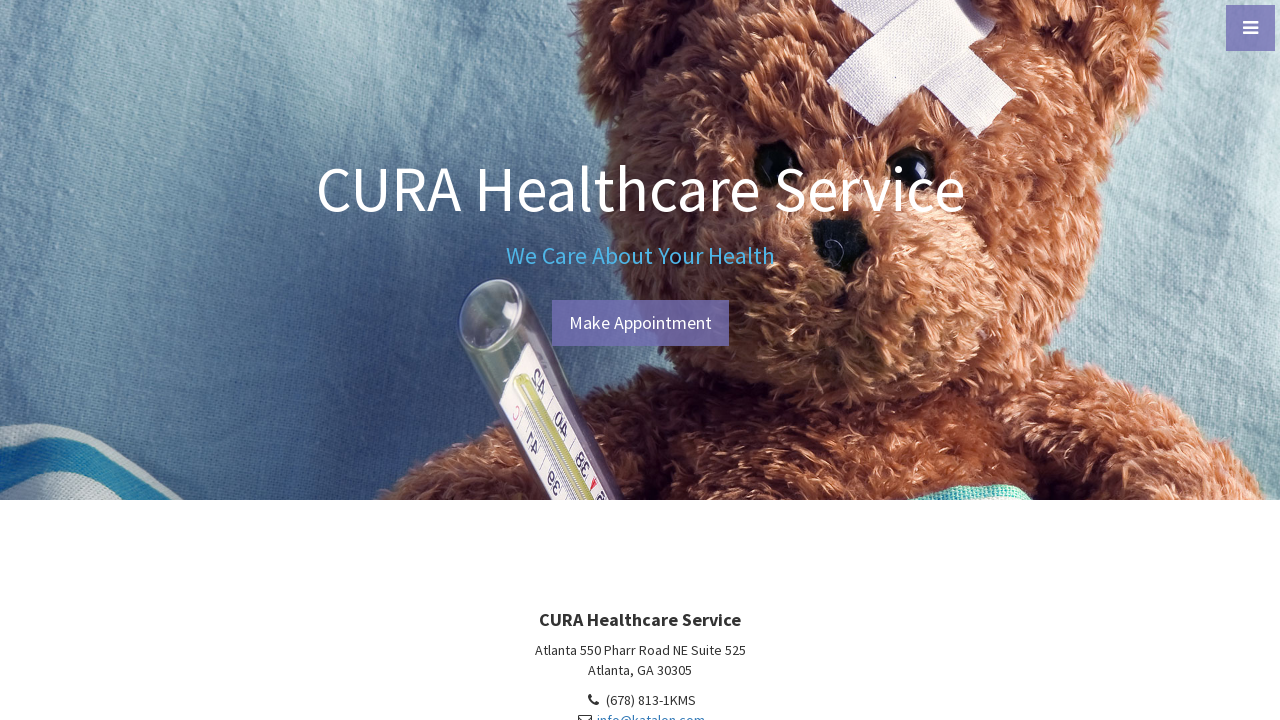

Clicked Make Appointment link (6th anchor tag) at (640, 323) on a >> nth=5
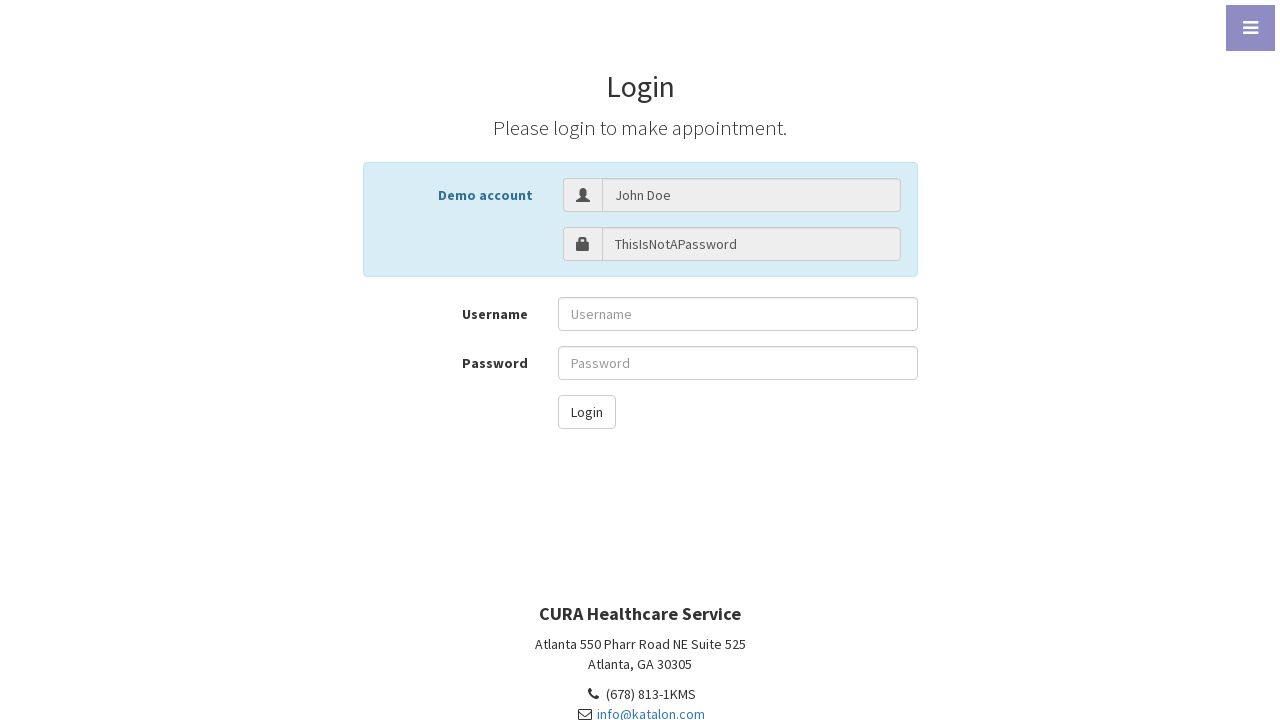

Waited for page navigation to complete (networkidle)
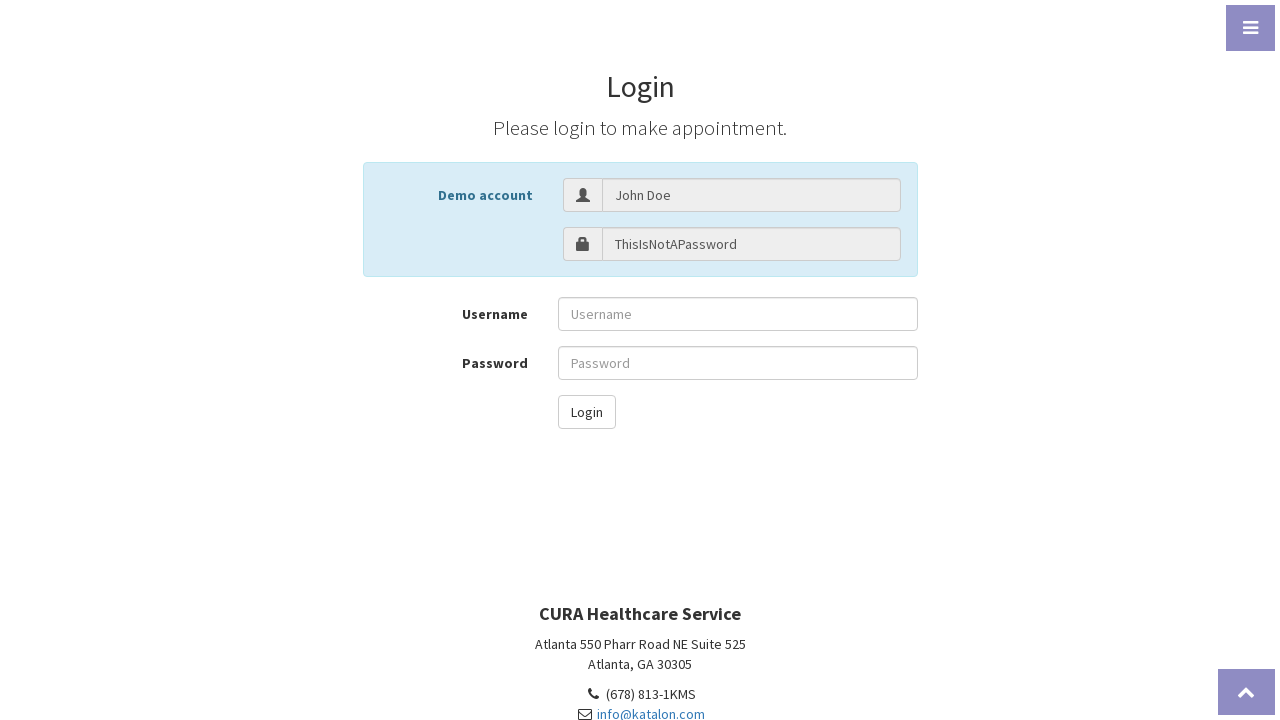

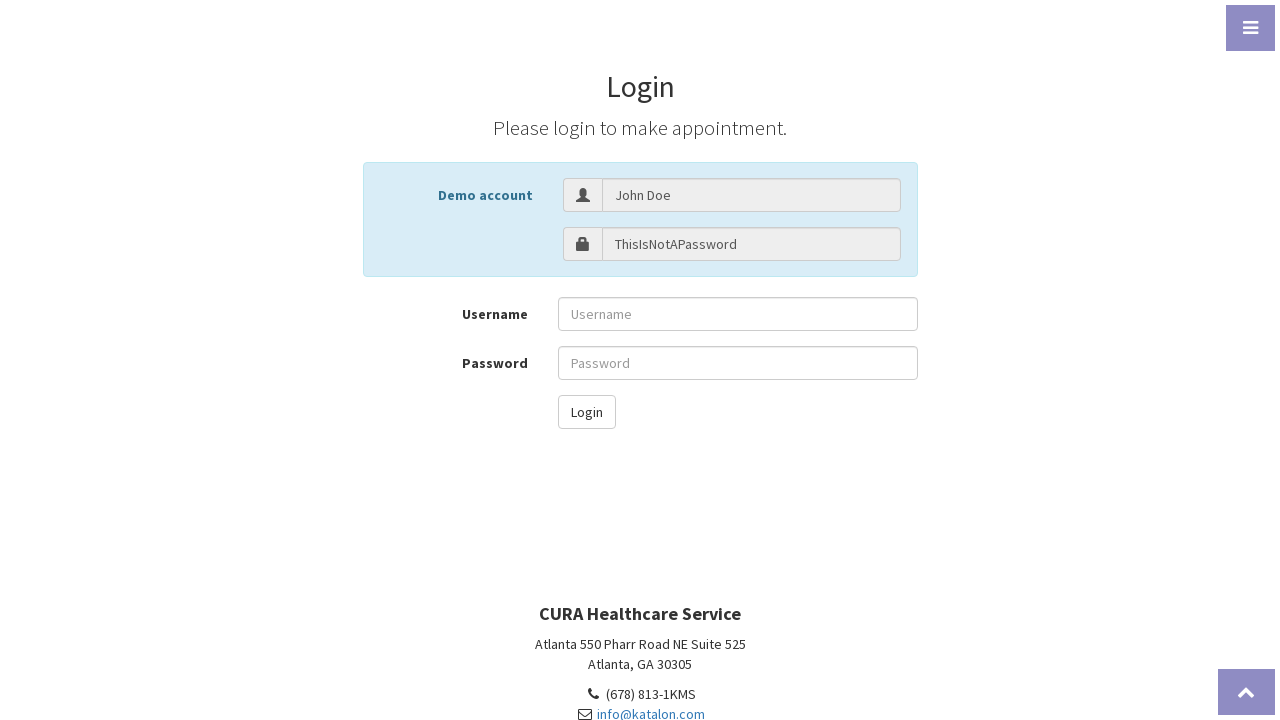